Solves a mathematical challenge by extracting a value from an element attribute, calculating the result, and submitting the form with checkbox and radio button selections

Starting URL: http://suninjuly.github.io/get_attribute.html

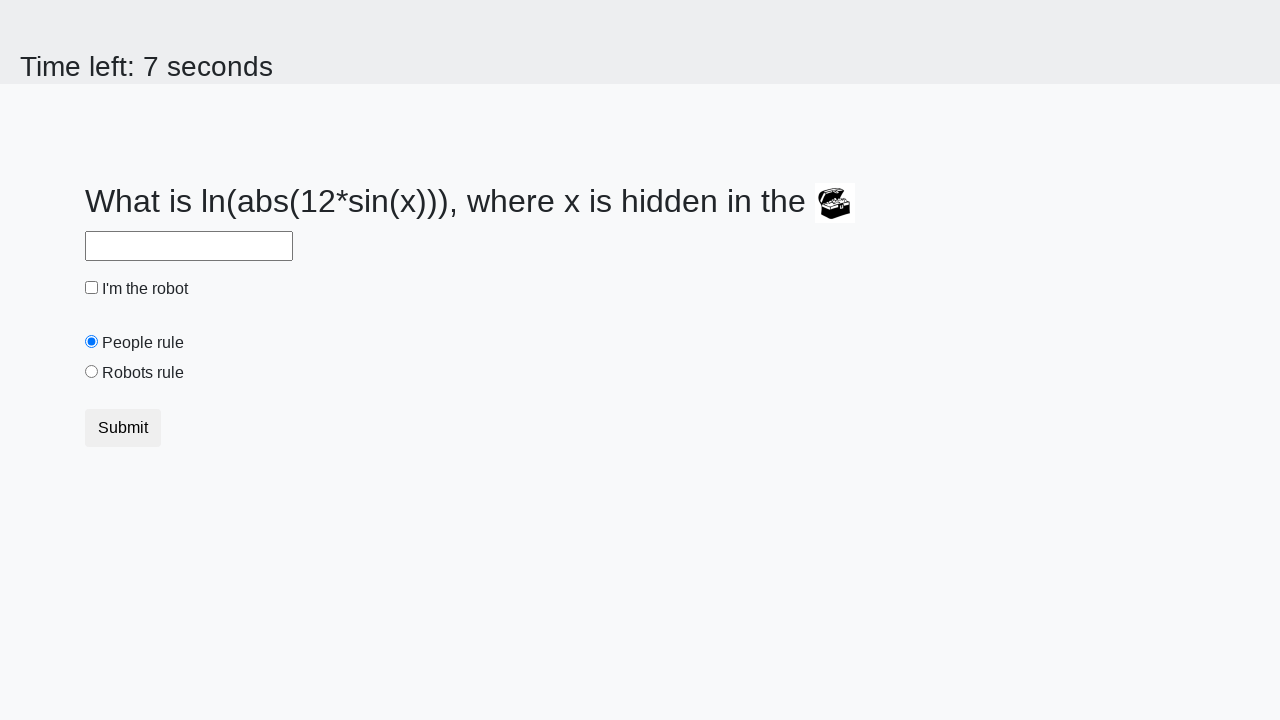

Located treasure element with valuex attribute
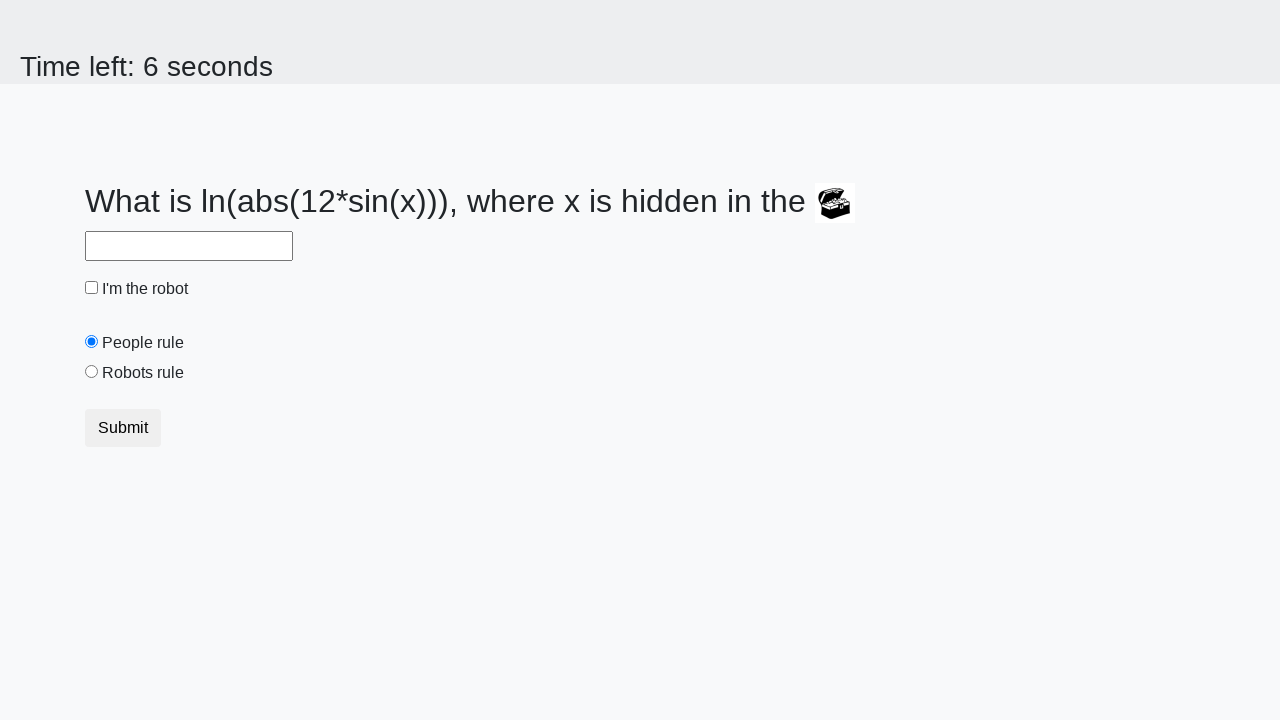

Extracted valuex attribute value: 196
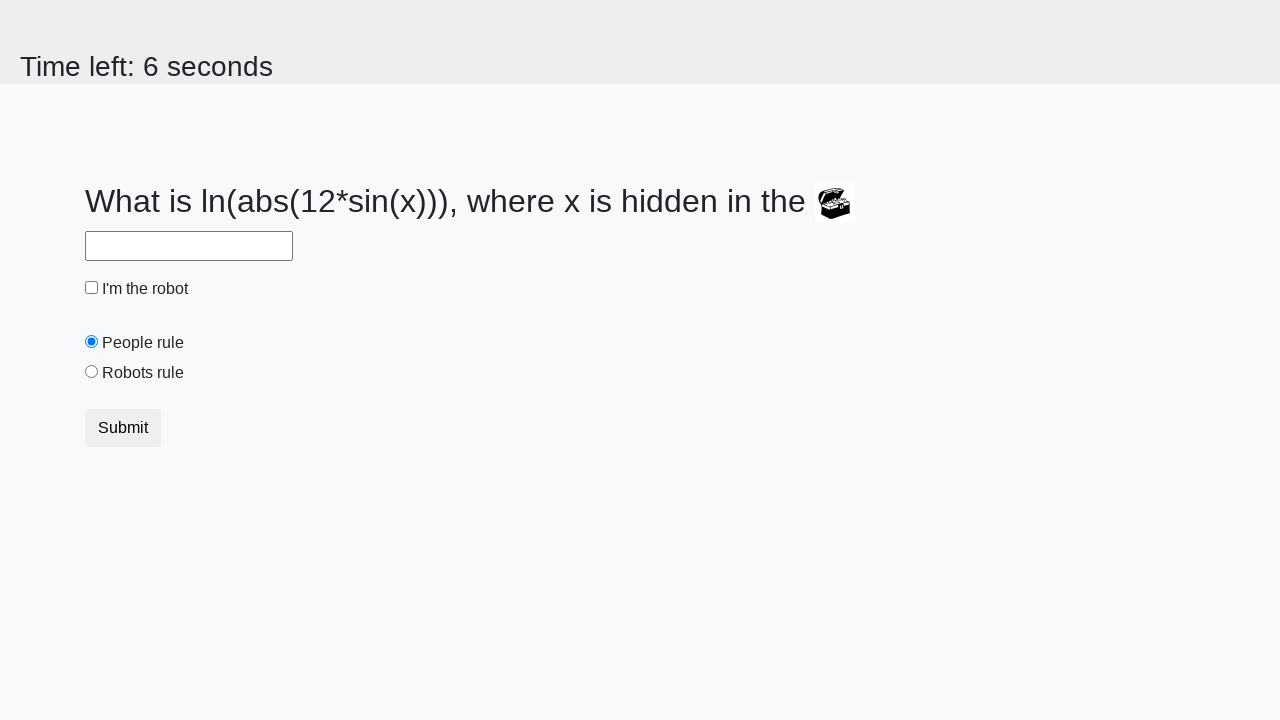

Calculated mathematical result using log(abs(12*sin(196))): 2.4225311801747504
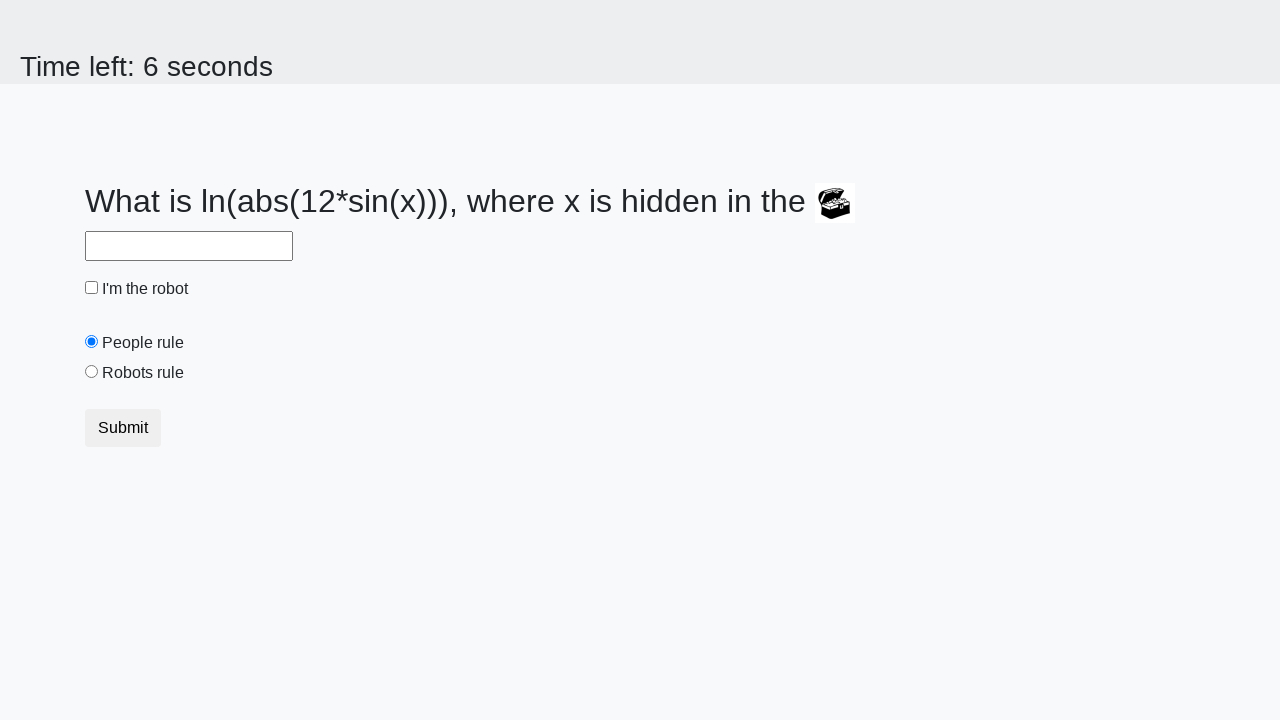

Filled answer field with calculated value: 2.4225311801747504 on #answer
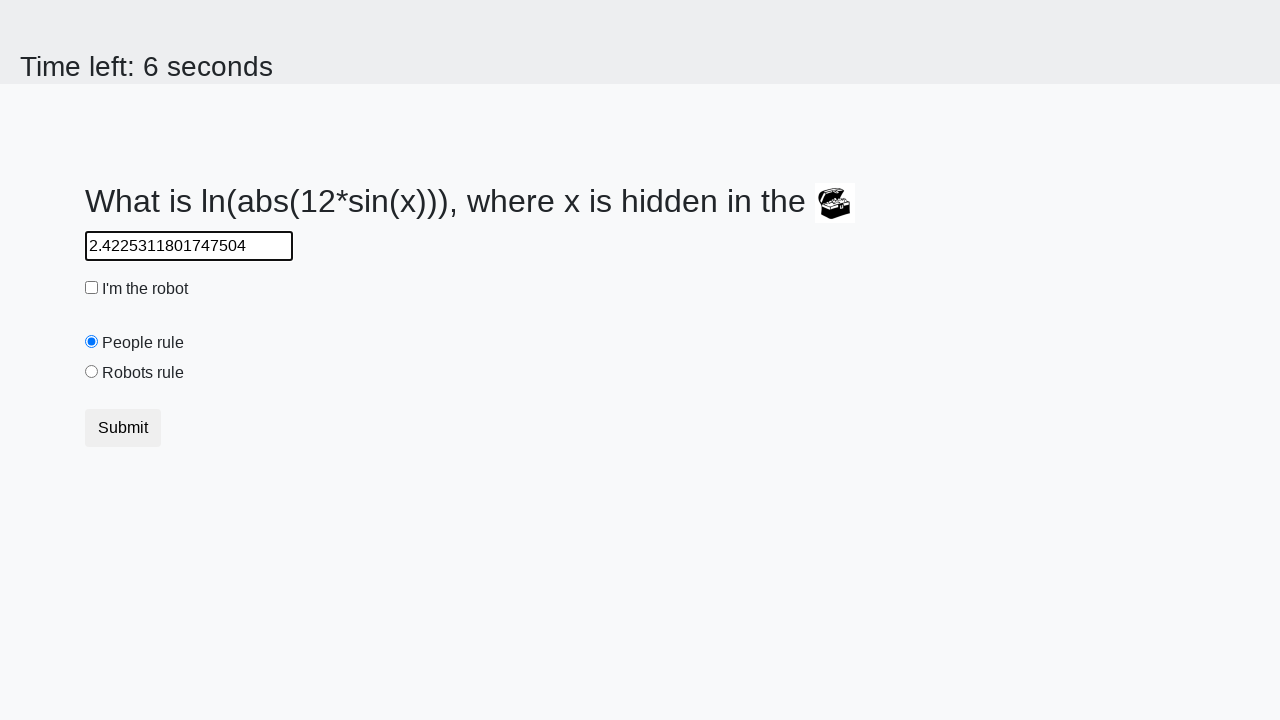

Clicked robot checkbox at (92, 288) on #robotCheckbox
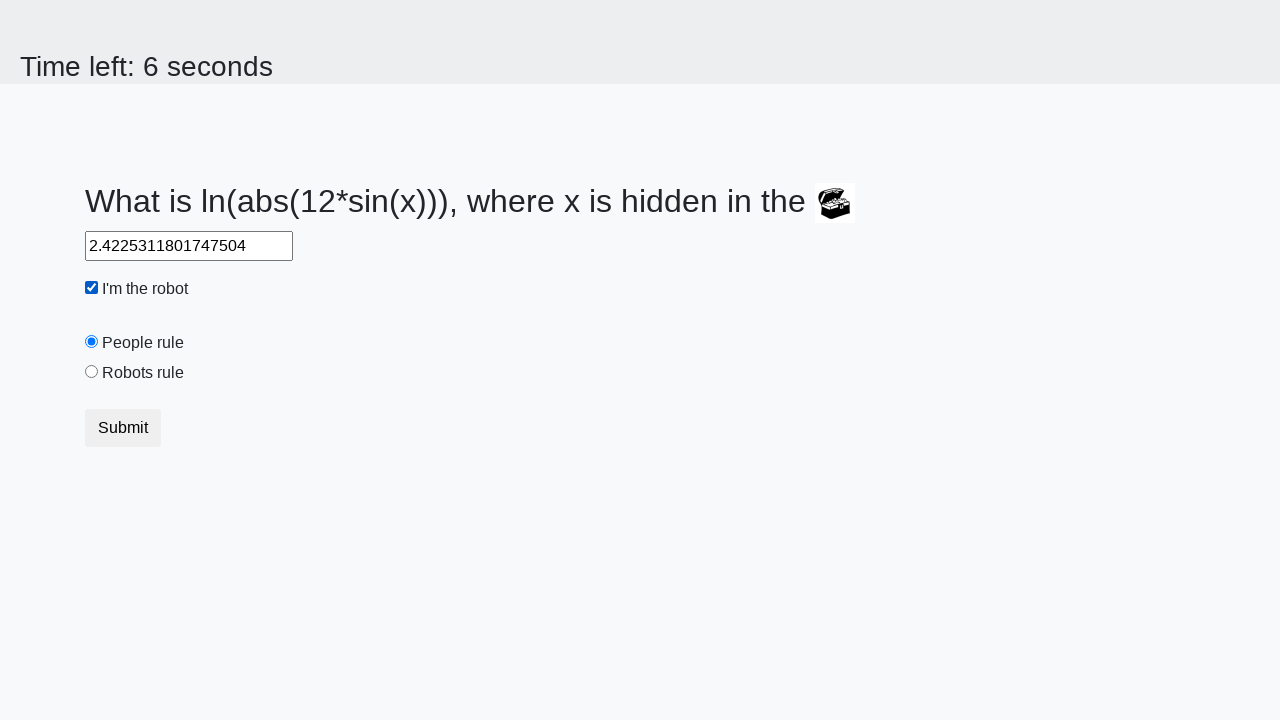

Selected robots rule radio button at (92, 372) on #robotsRule
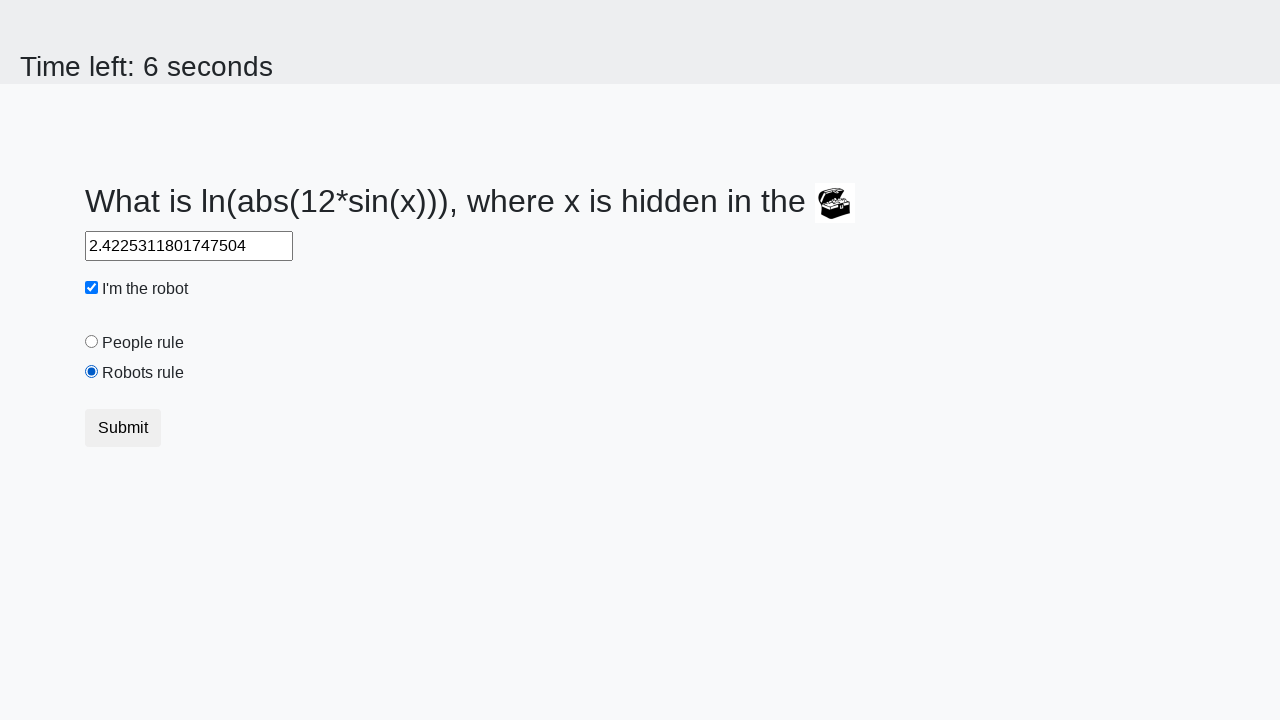

Clicked submit button to complete the form at (123, 428) on .btn-default
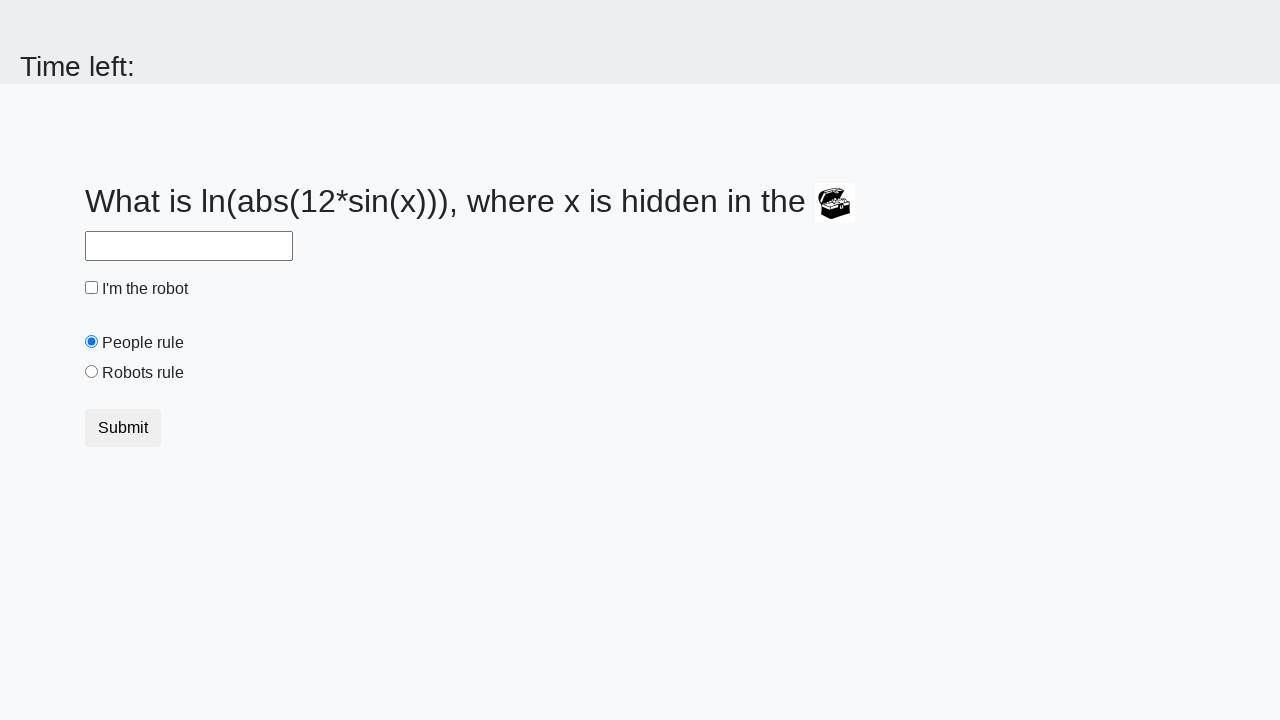

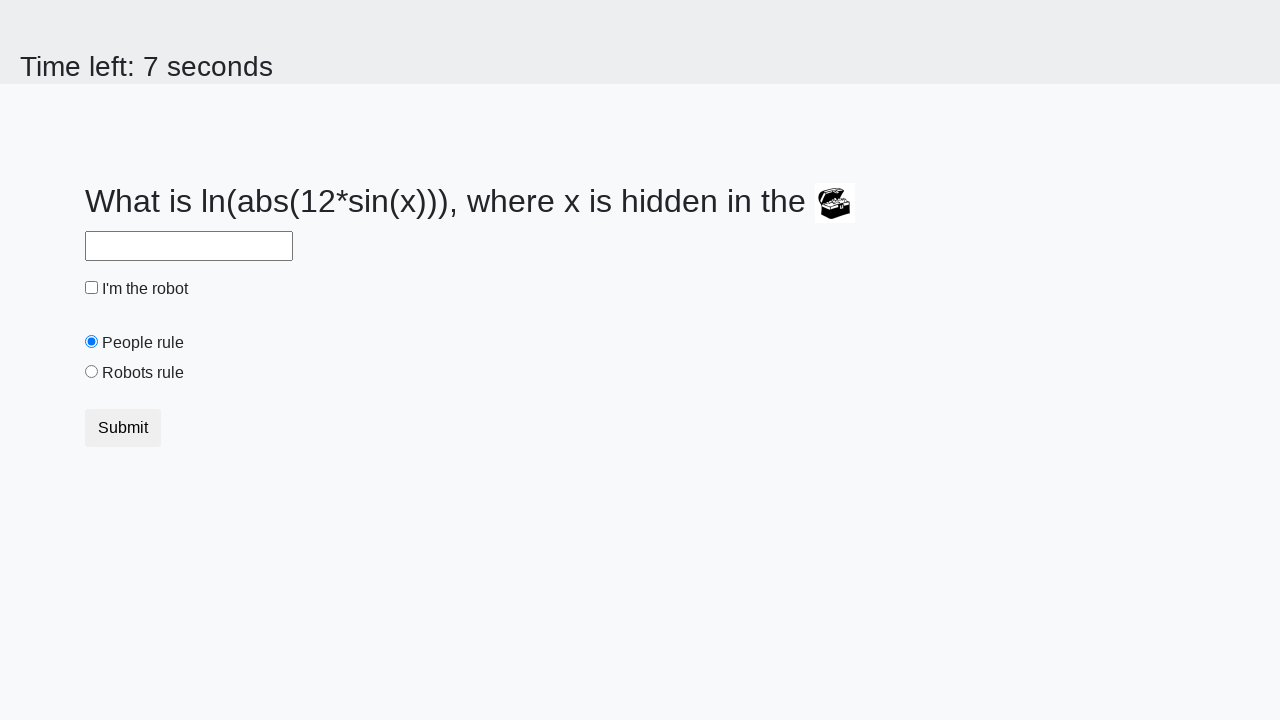